Tests e-commerce functionality on a demo site by searching for products containing "berry", adding them to cart, proceeding to checkout, and applying a promo code to verify the discount is applied successfully.

Starting URL: https://rahulshettyacademy.com/seleniumPractise/#/

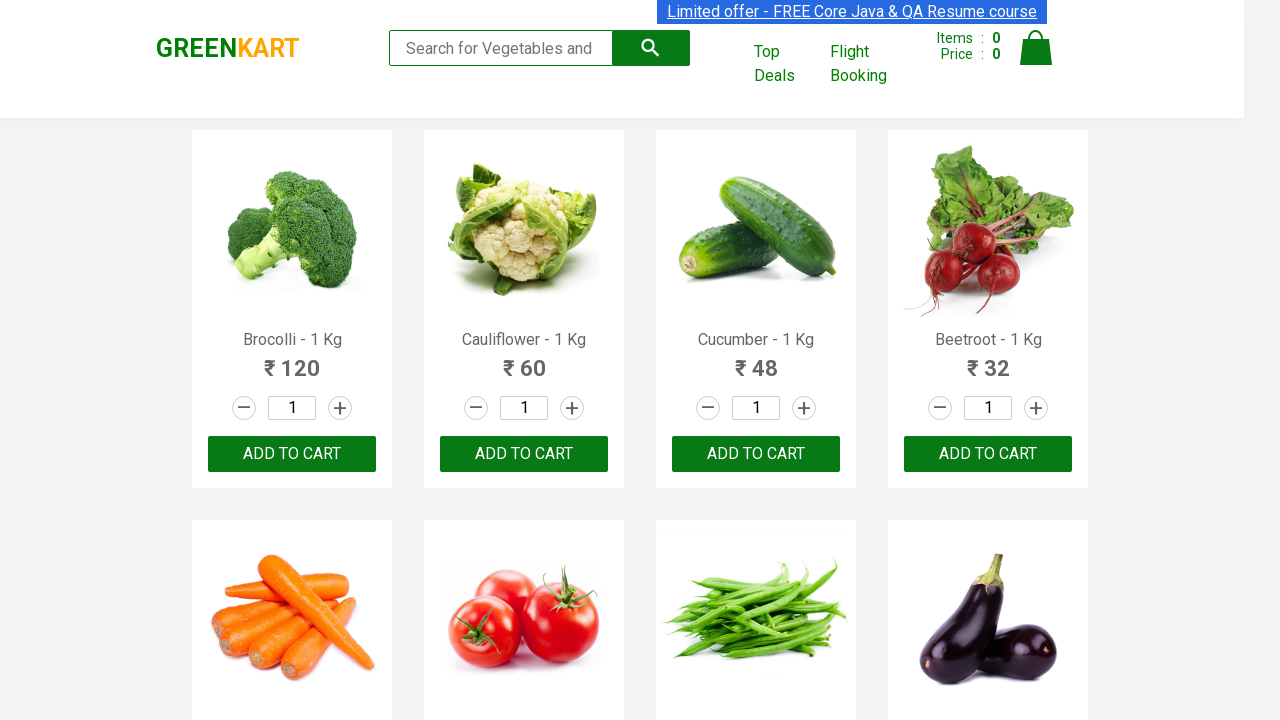

Filled search field with 'berry' on input.search-keyword
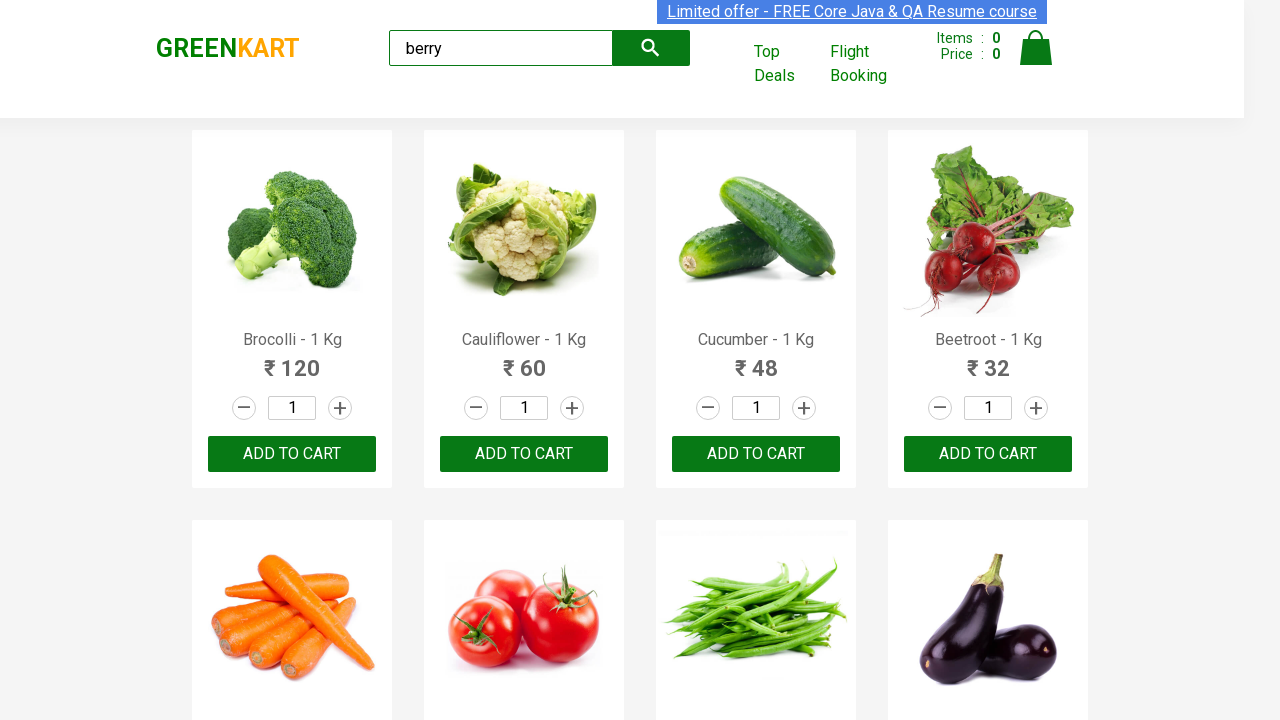

Waited for products to be filtered
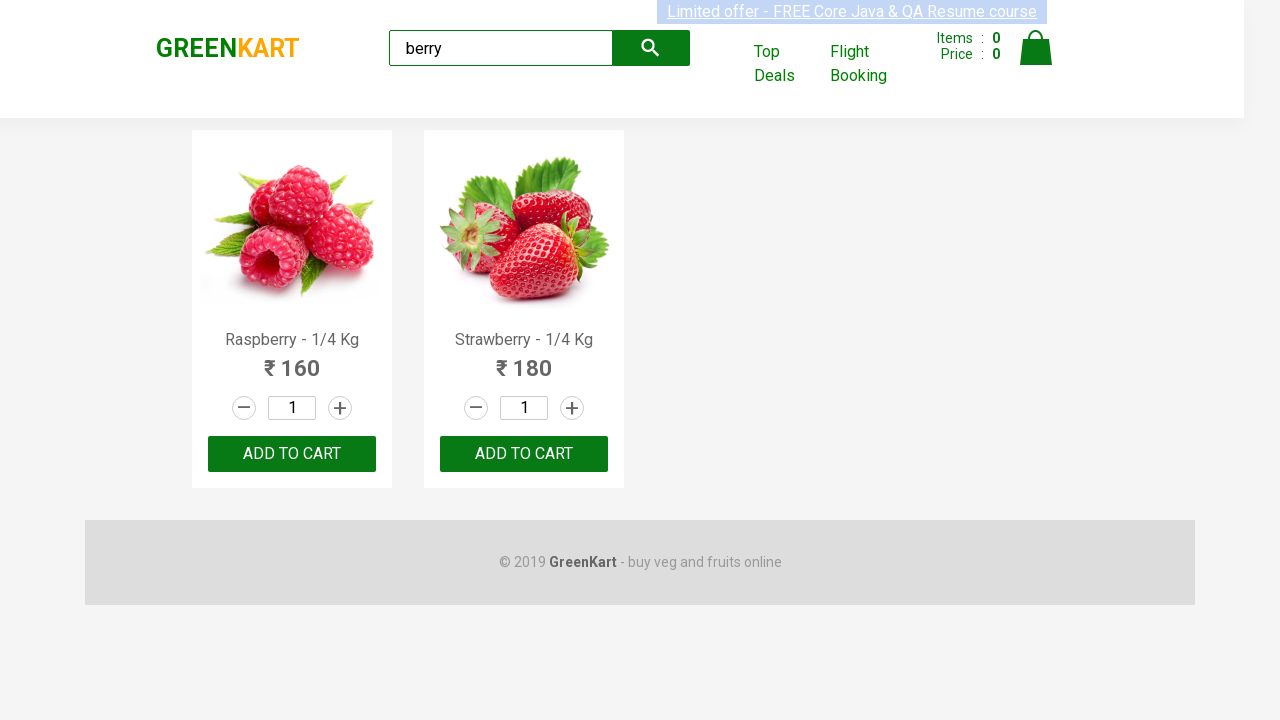

Located 2 'Add to Cart' buttons
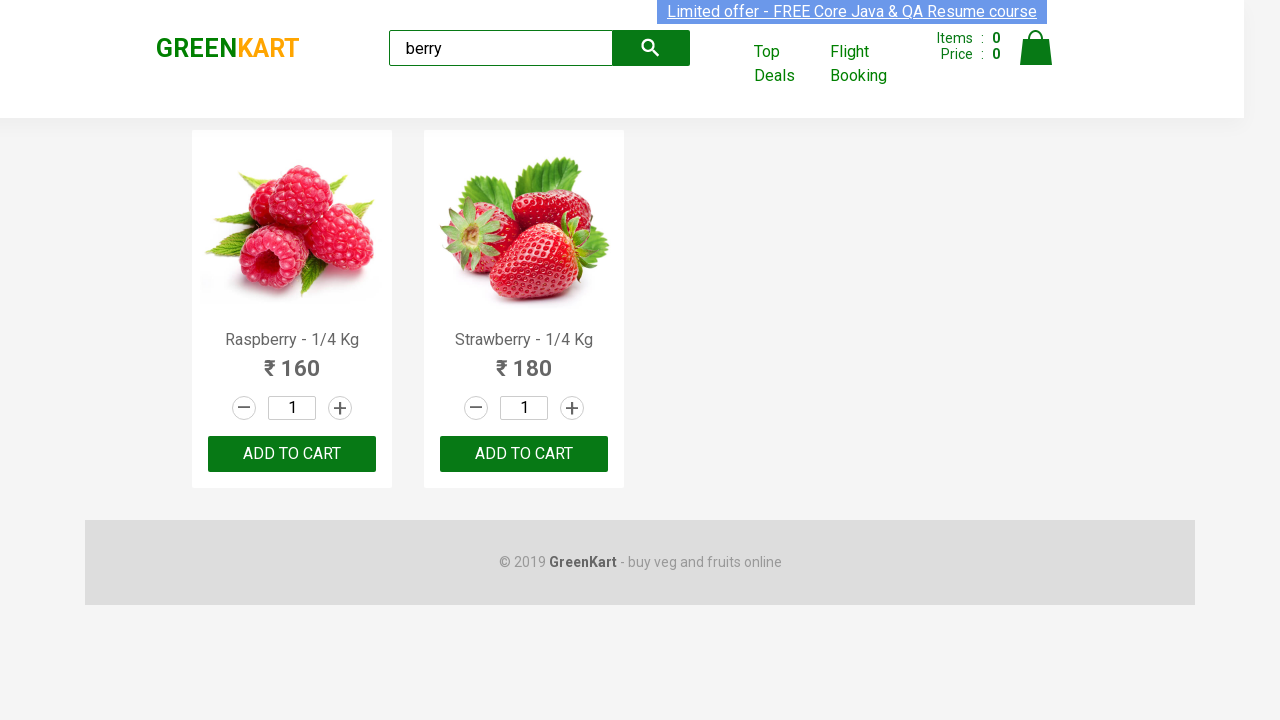

Added product 'Raspberry - 1/4 Kg' to cart at (292, 454) on xpath=//div[@class='product-action']/button >> nth=0
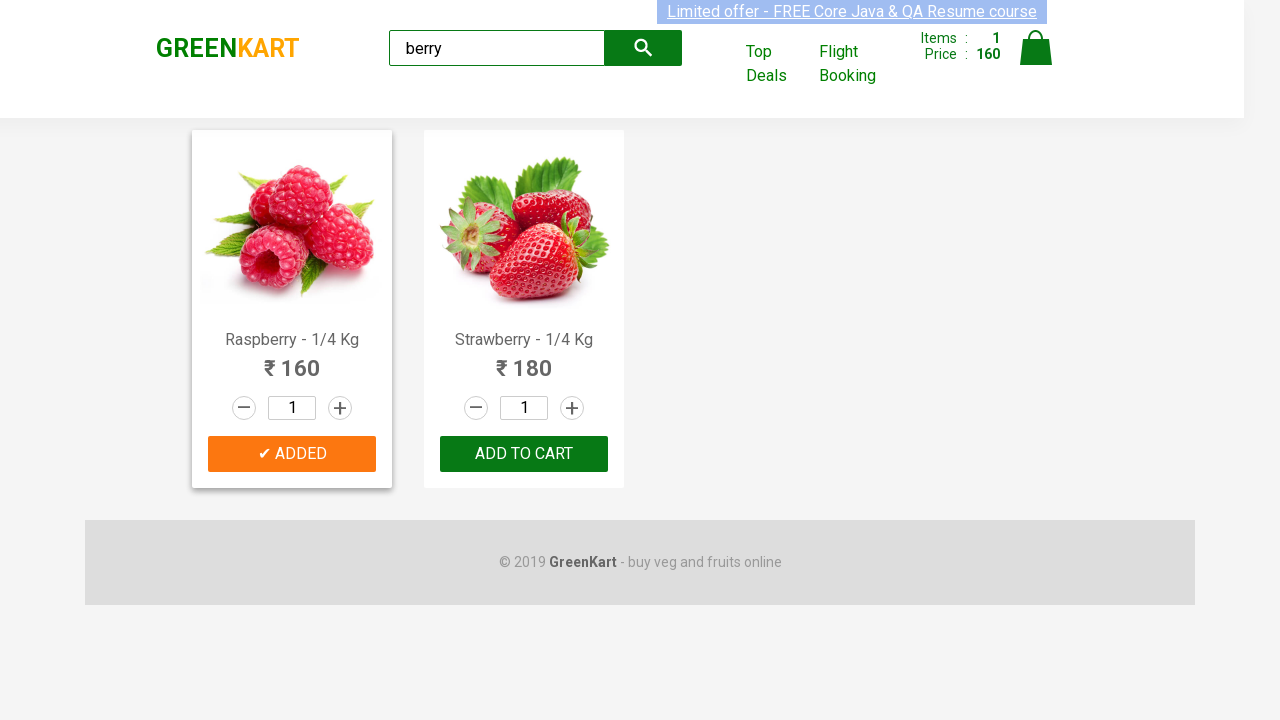

Added product 'Strawberry - 1/4 Kg' to cart at (524, 454) on xpath=//div[@class='product-action']/button >> nth=1
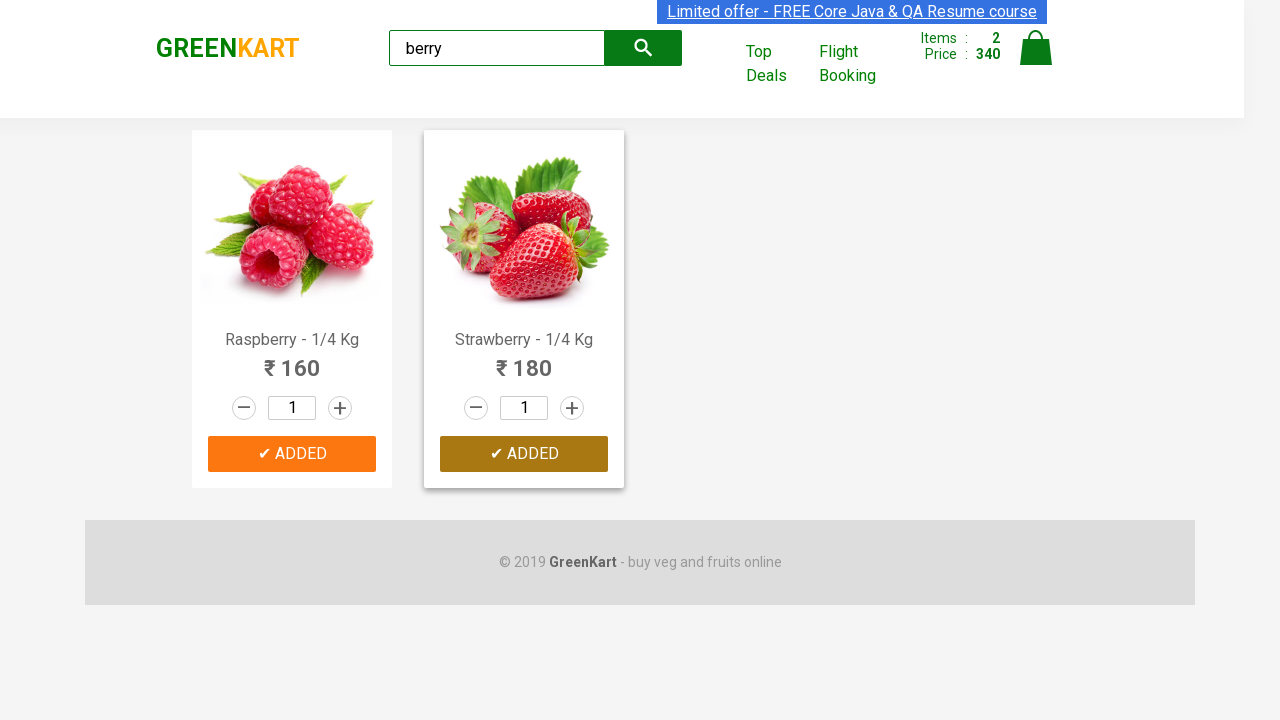

Clicked cart icon to open cart at (1036, 48) on img[alt='Cart']
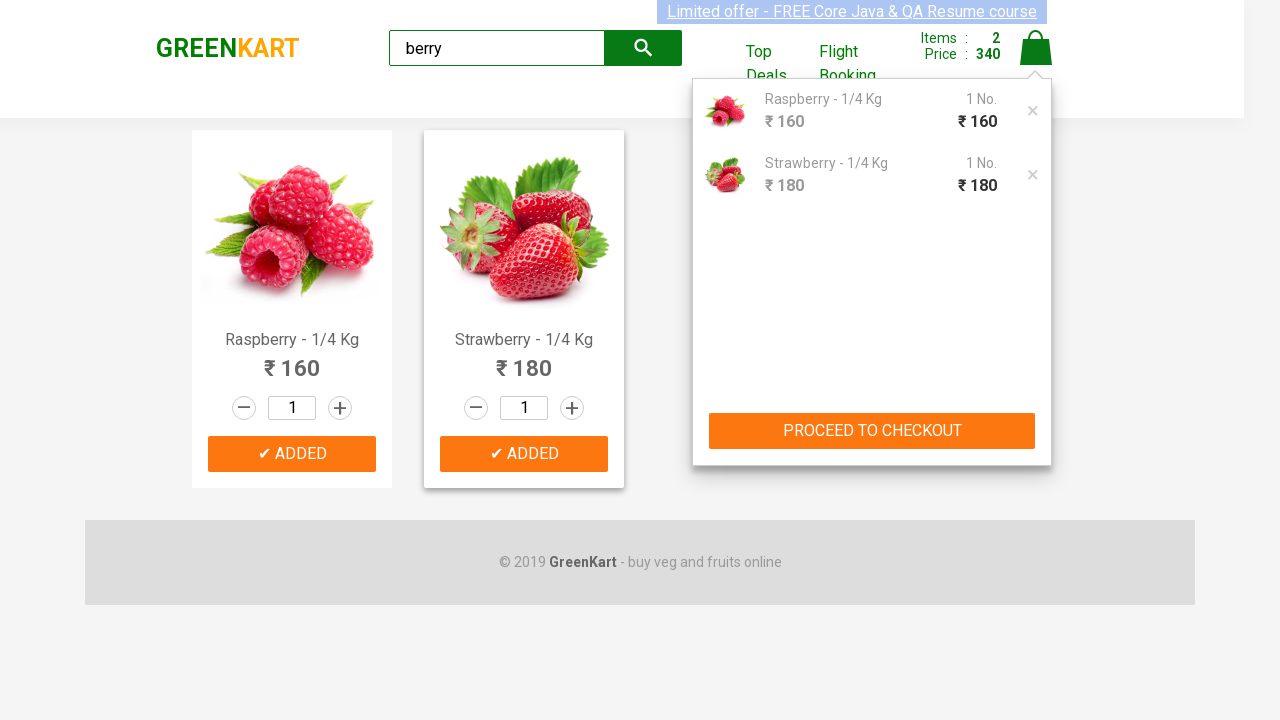

Clicked 'PROCEED TO CHECKOUT' button at (872, 431) on xpath=//button[text()='PROCEED TO CHECKOUT']
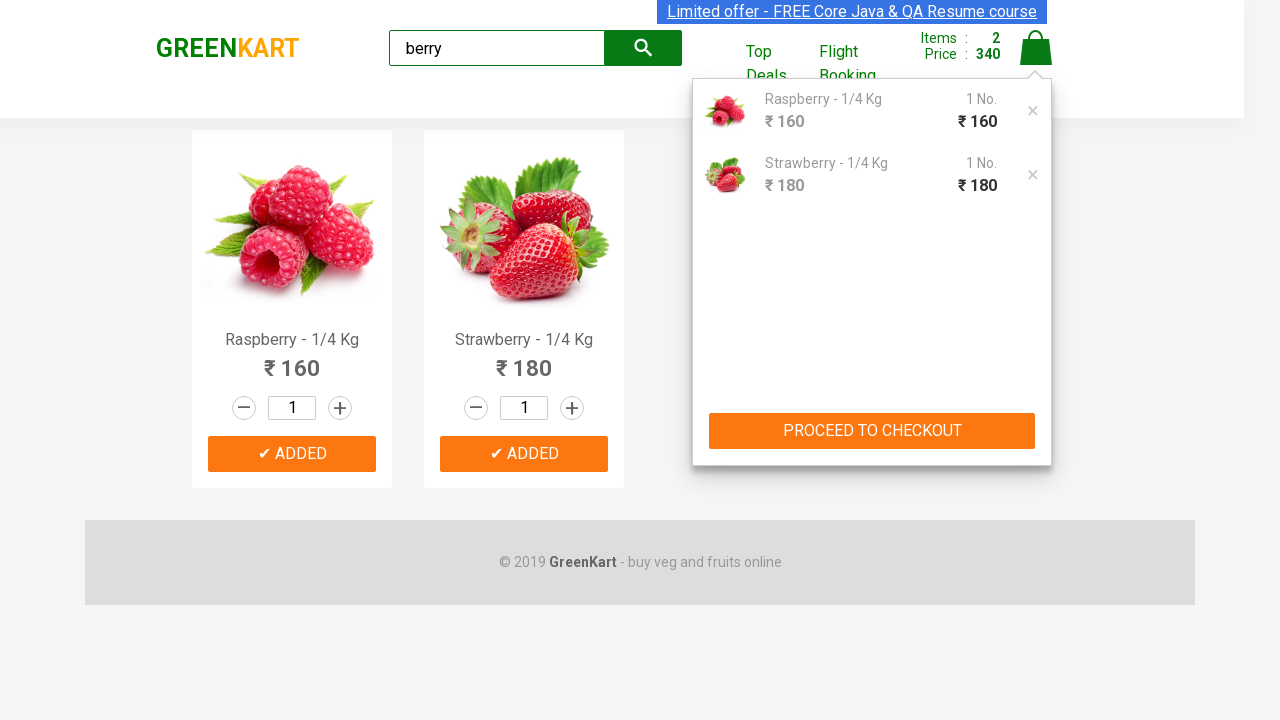

Promo code input field appeared
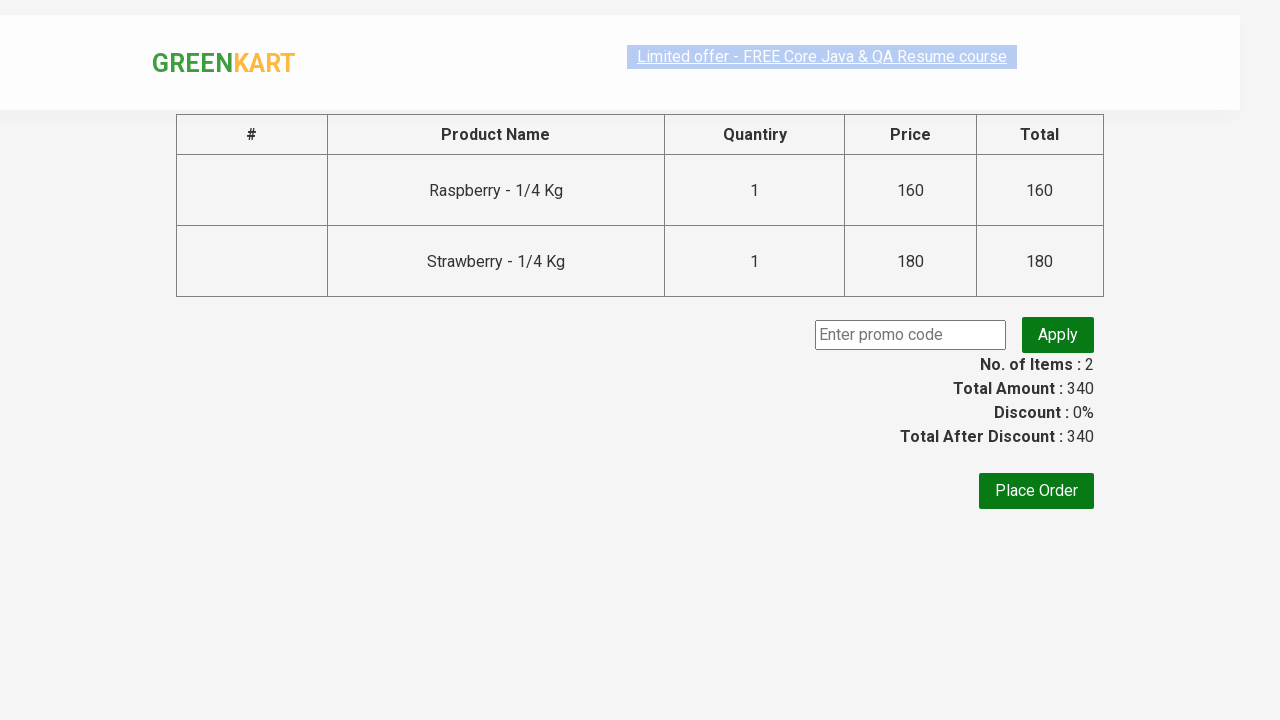

Filled promo code field with 'rahulshettyacademy' on .promoCode
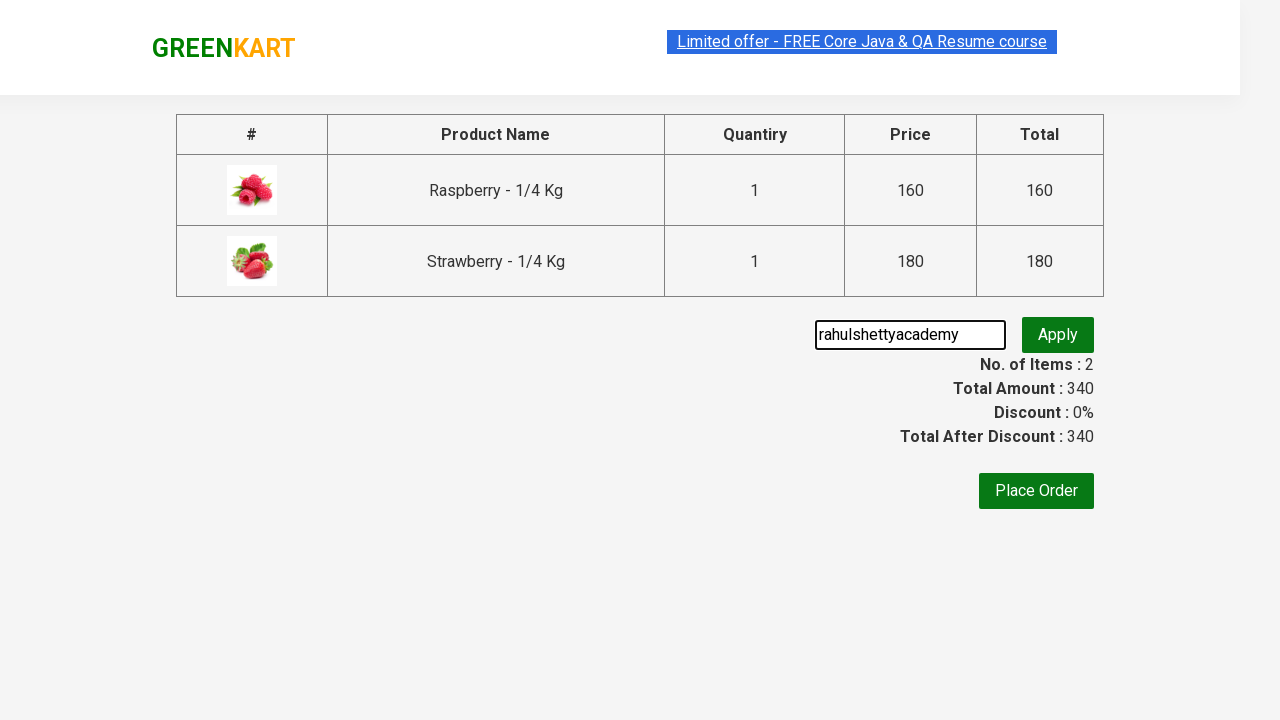

Clicked 'Apply' button to apply promo code at (1058, 335) on .promoBtn
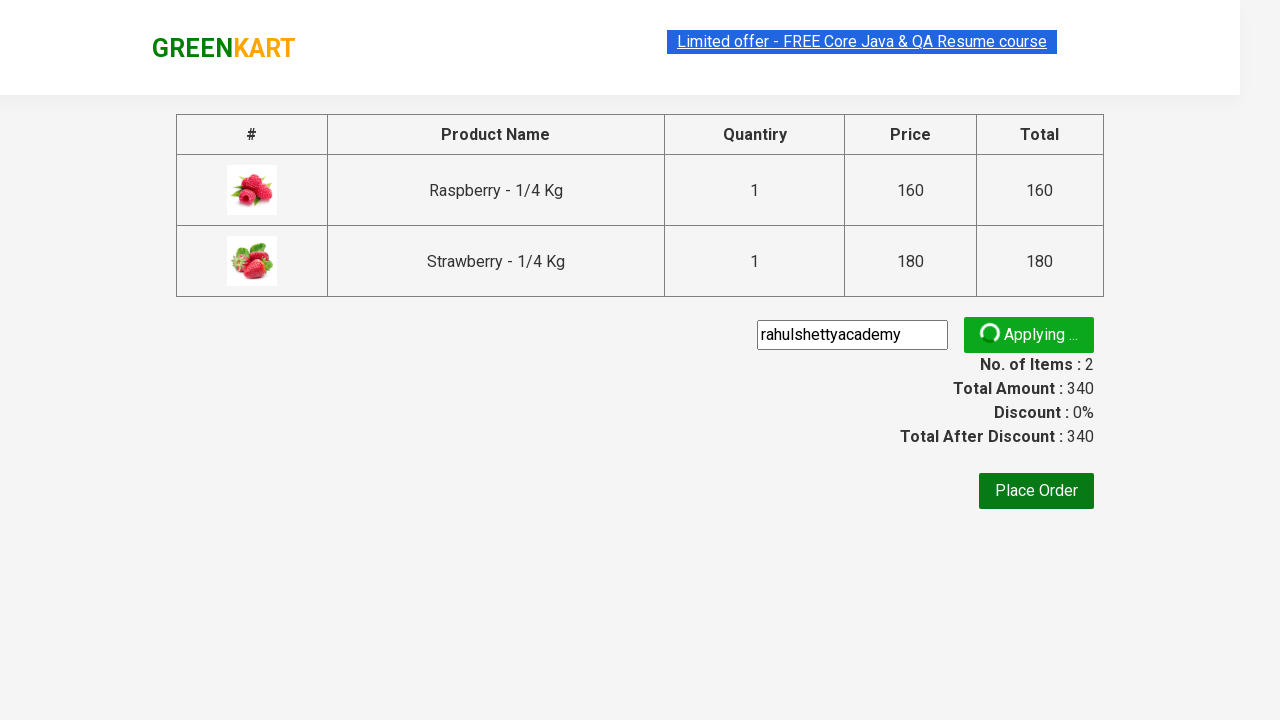

Promo code discount applied successfully
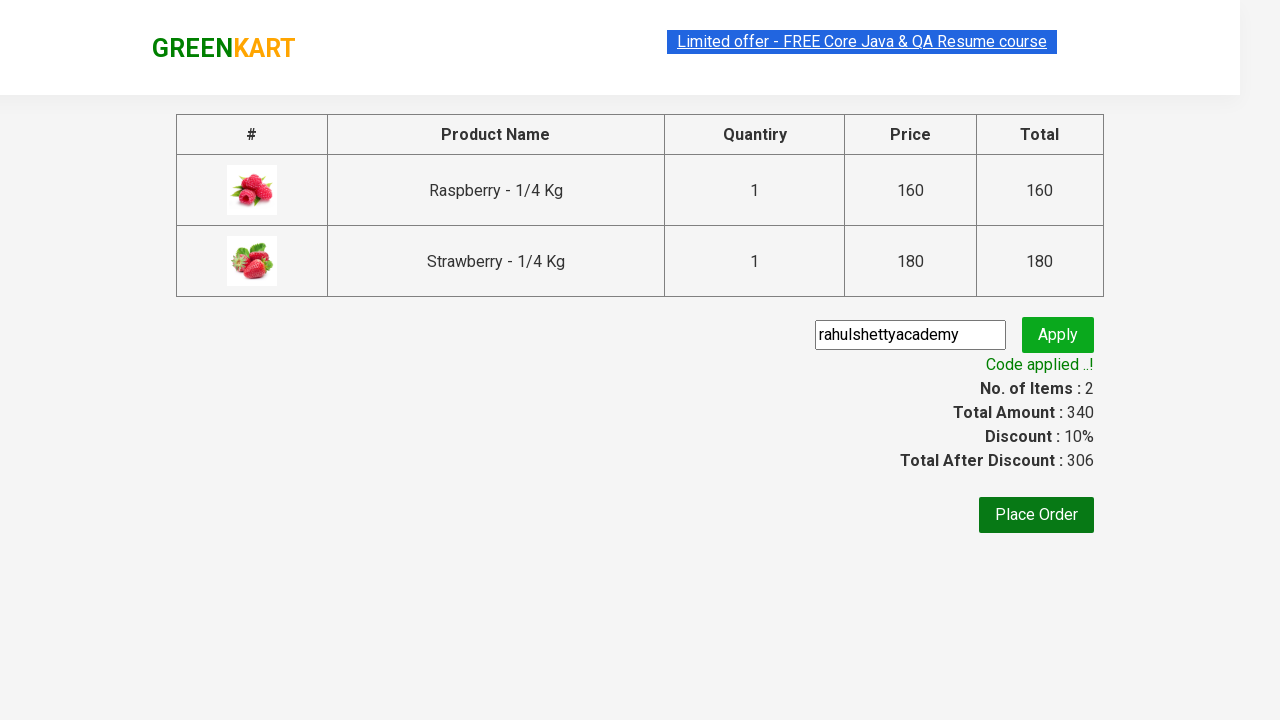

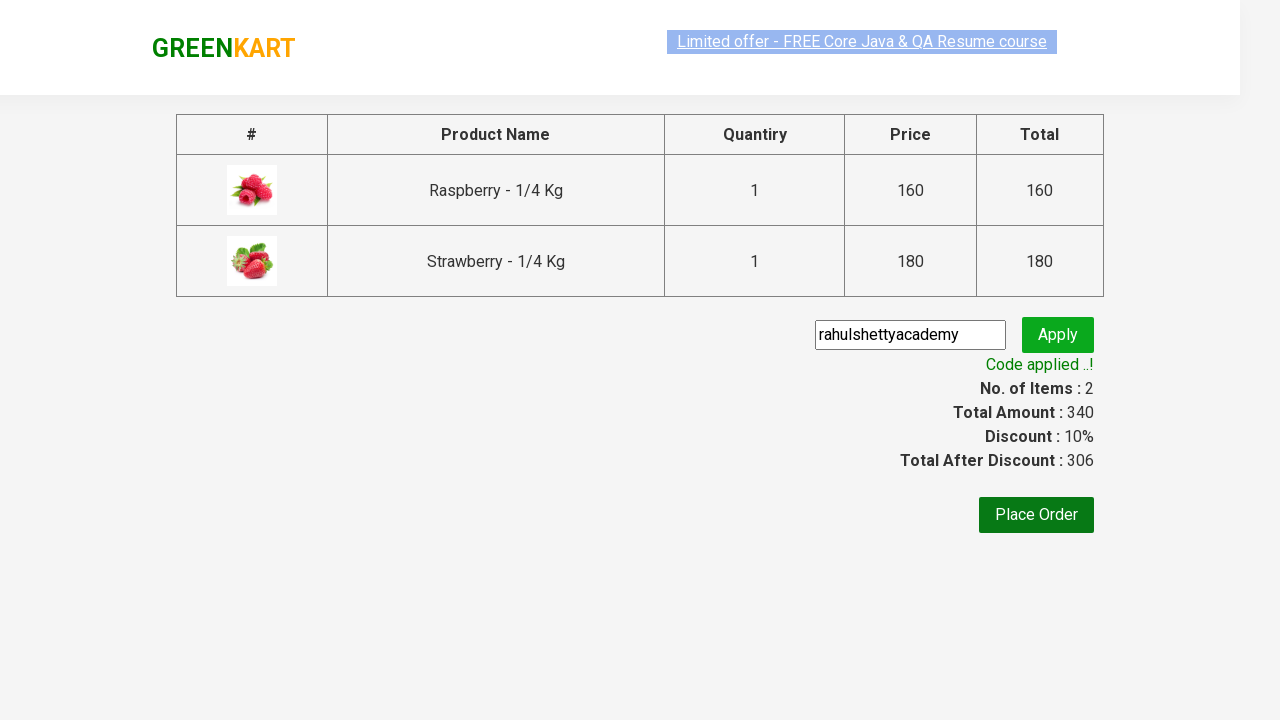